Tests a form submission by filling in user name, email, current address, and permanent address fields, then clicking the submit button

Starting URL: https://demoqa.com/text-box

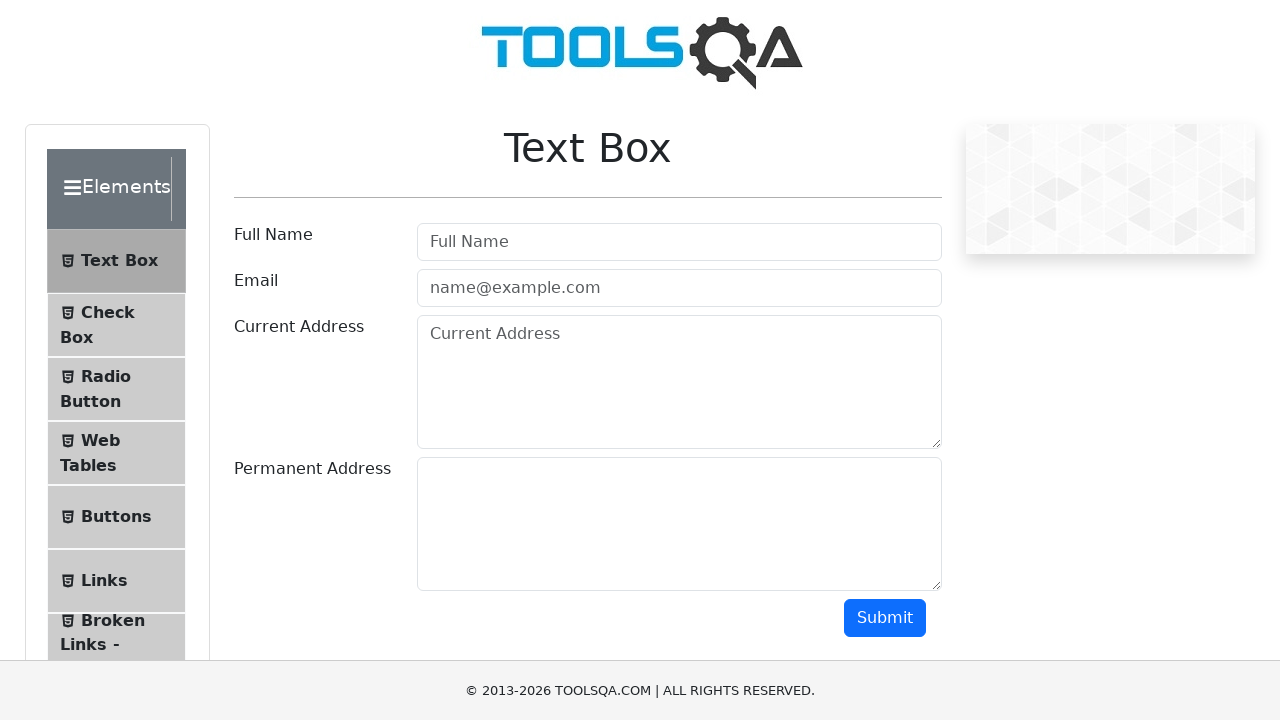

Cleared user name field on #userName
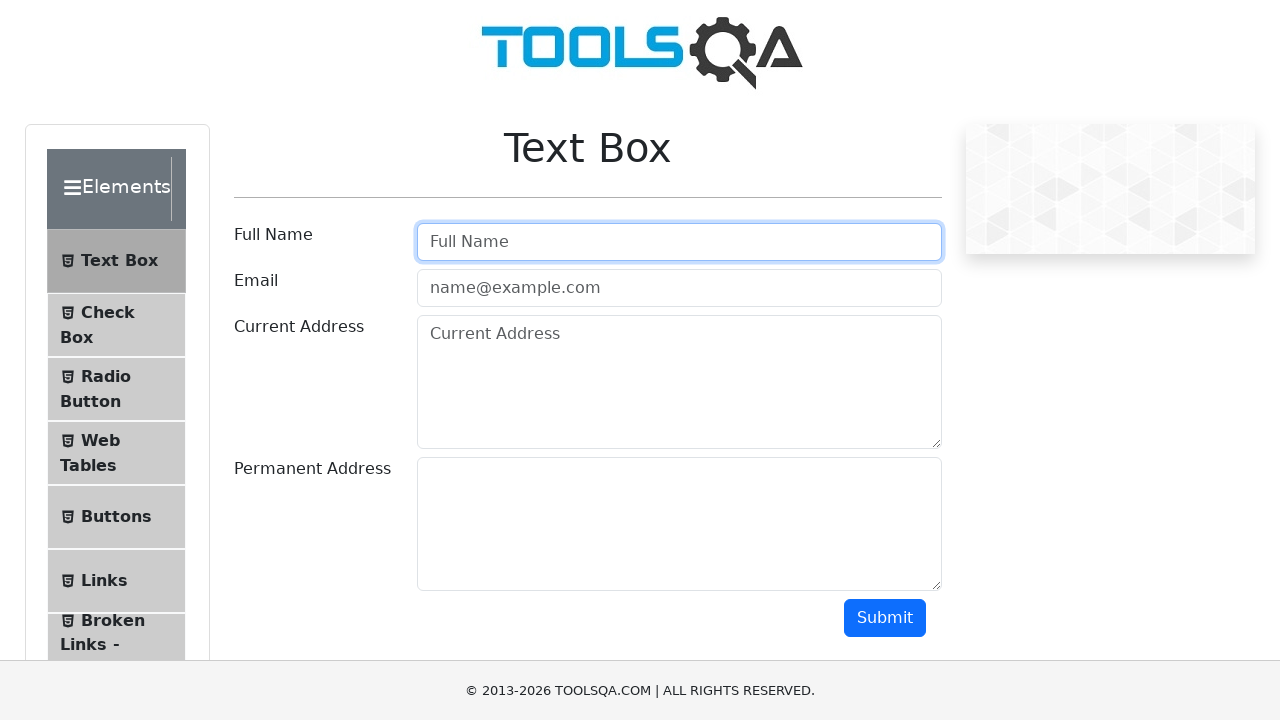

Filled user name field with 'golam rabi' on #userName
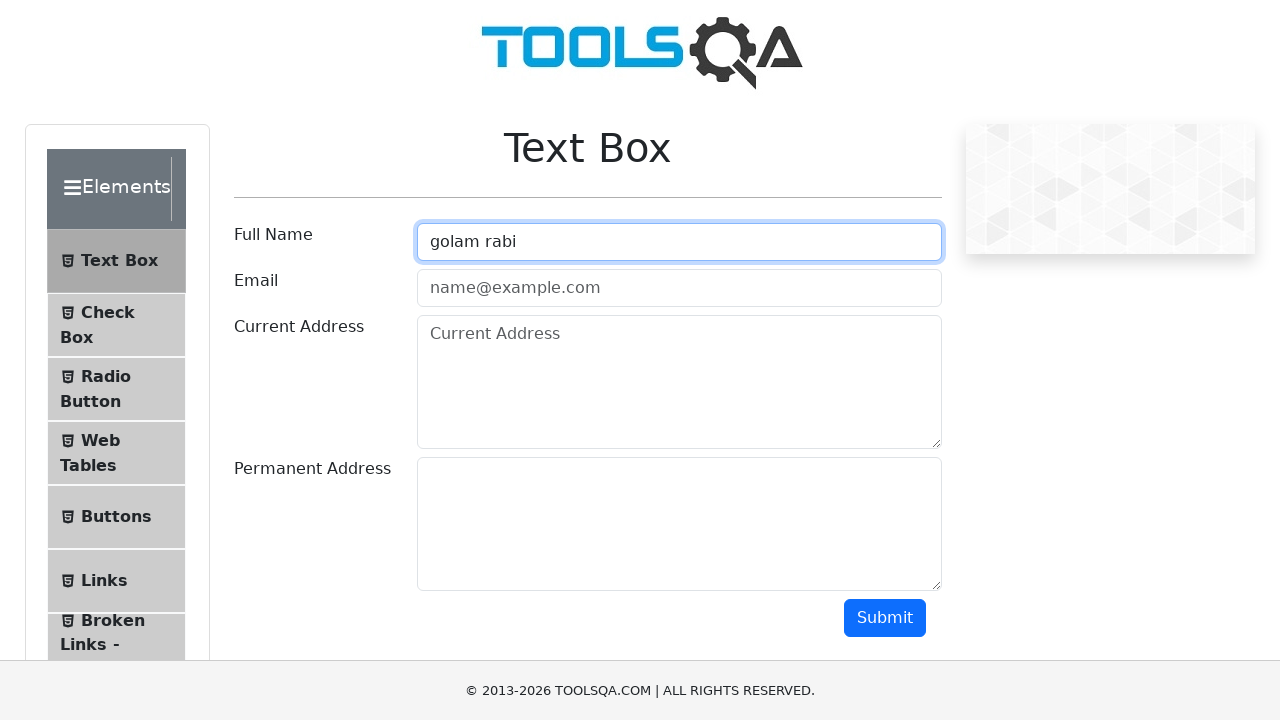

Cleared user email field on #userEmail
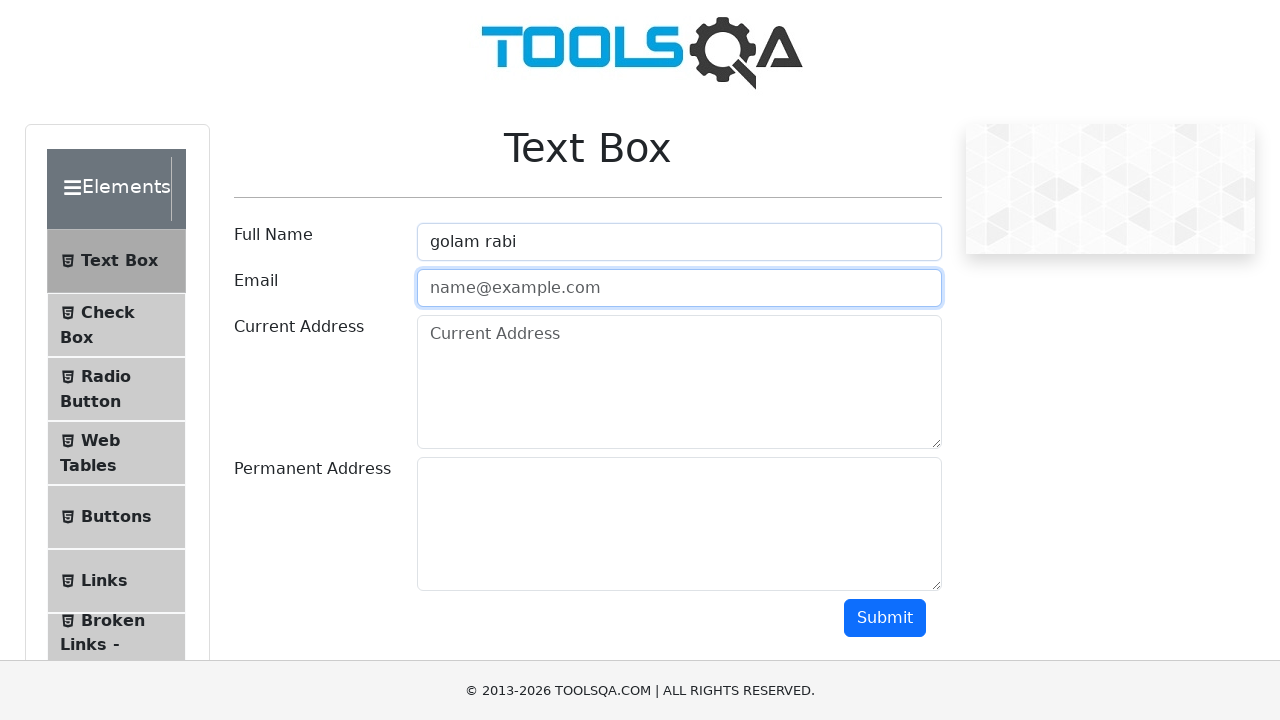

Filled user email field with 'testuser@yahoo.com' on #userEmail
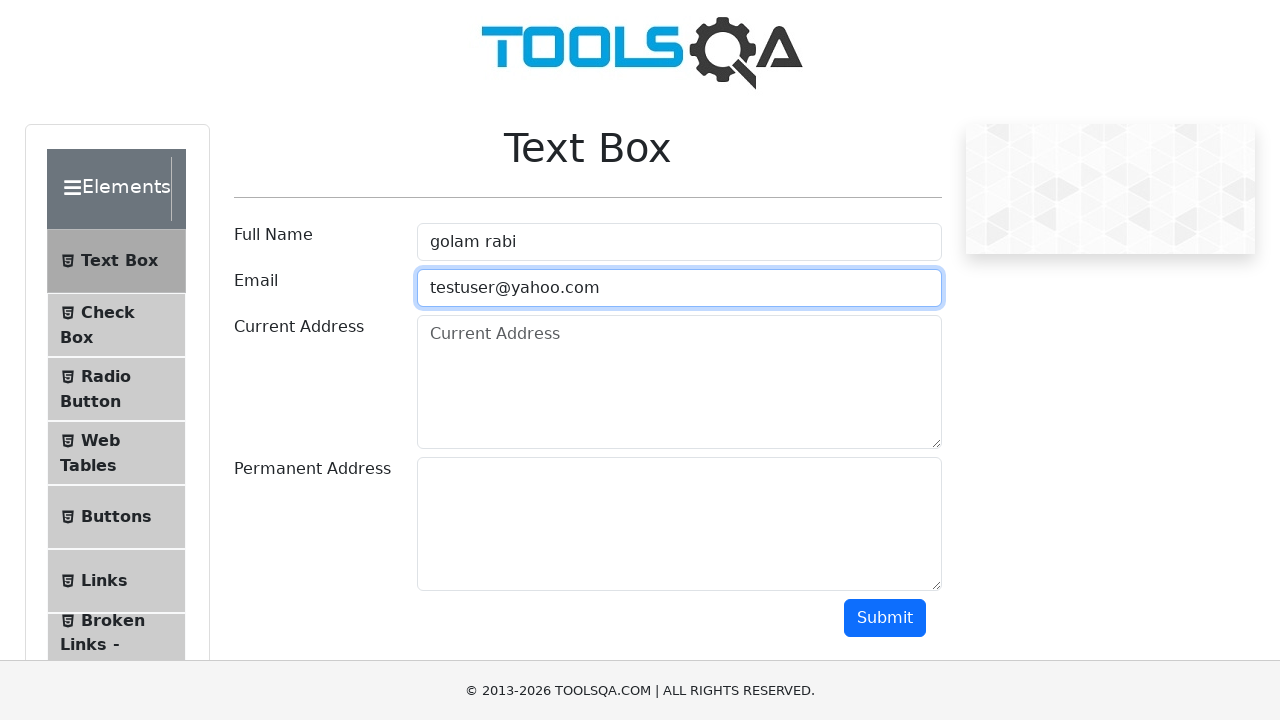

Filled current address field with 'brooklyn' on #currentAddress
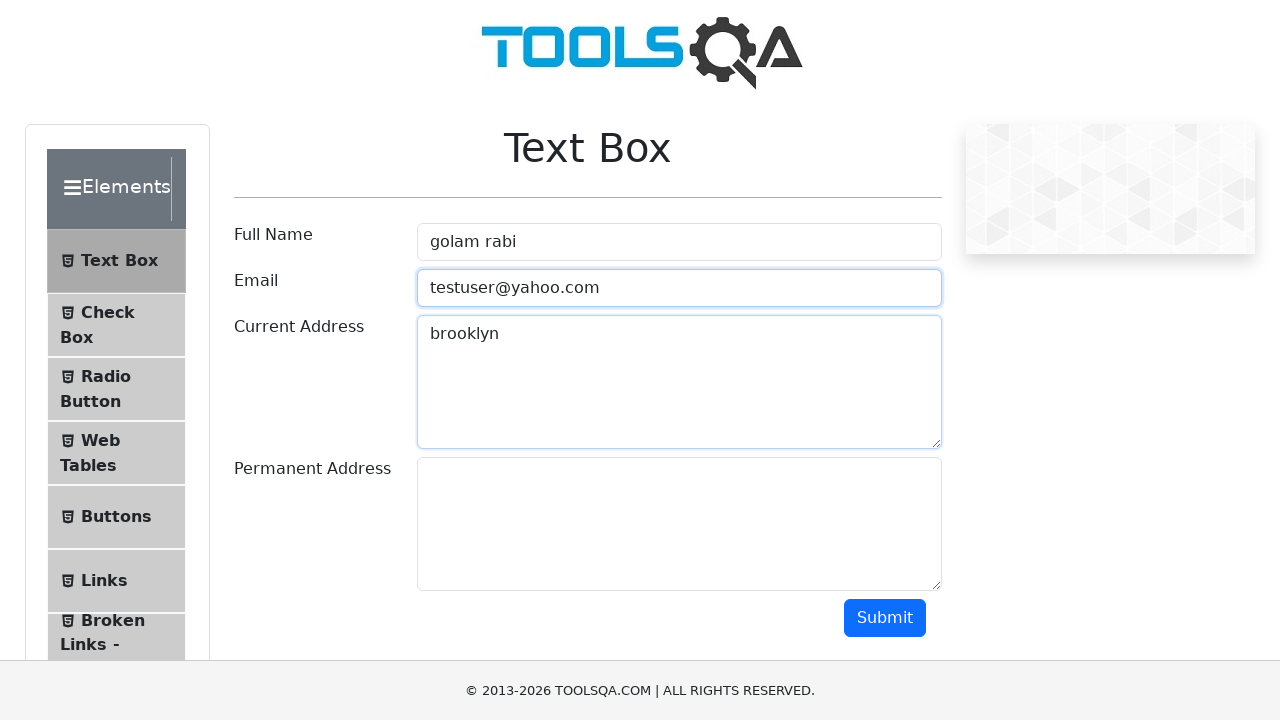

Filled permanent address field with 'new york' on #permanentAddress
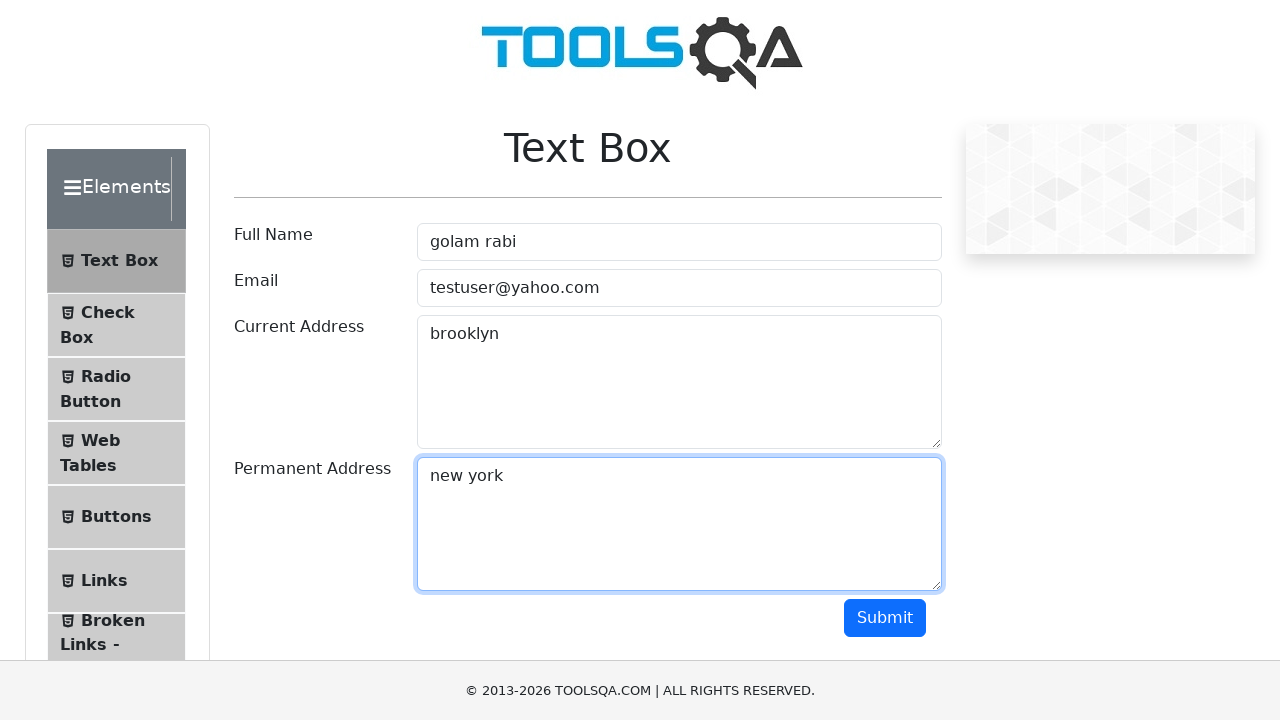

Clicked submit button to complete form submission at (885, 618) on button:has-text('Submit')
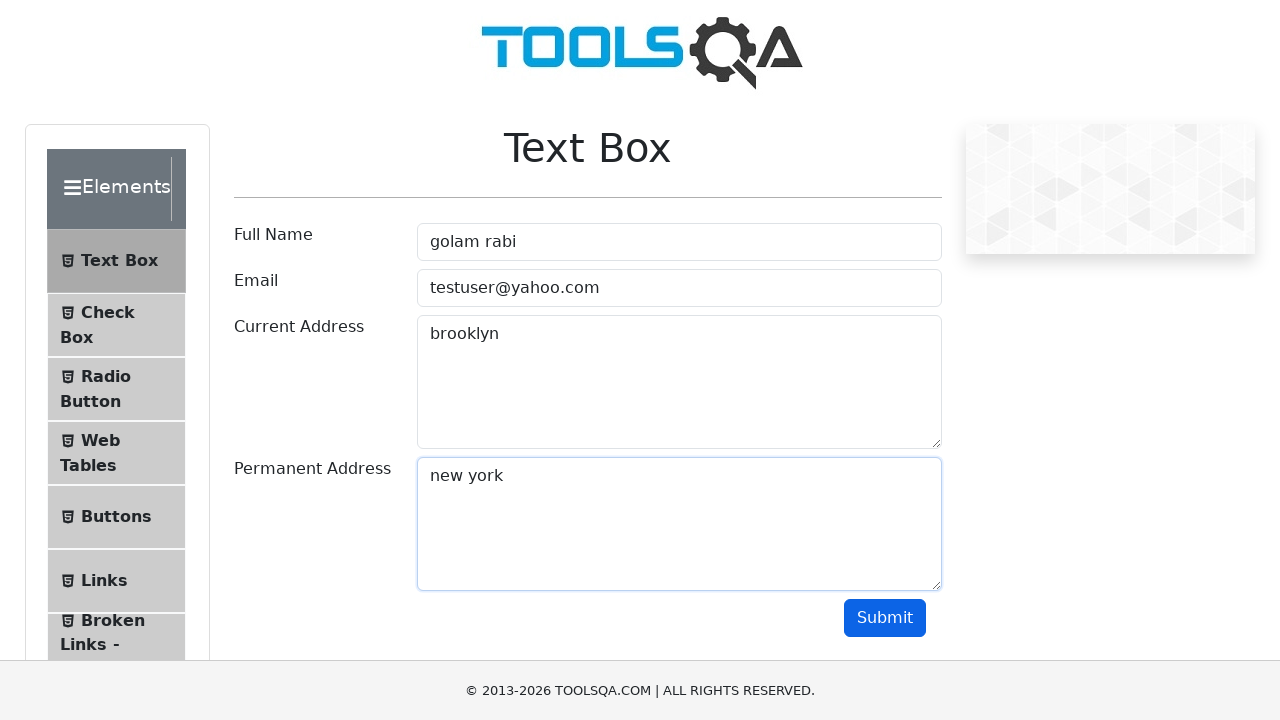

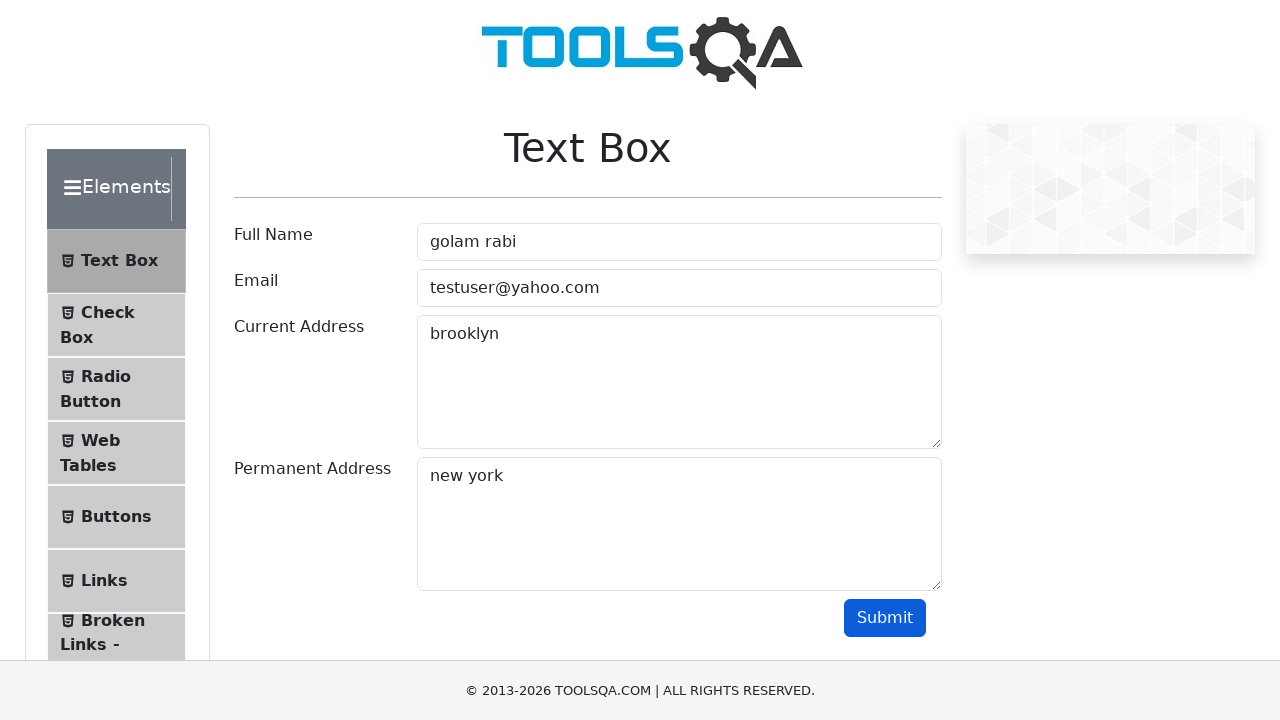